Tests synchronization example by clicking a button and waiting for a checkbox element to appear

Starting URL: https://atidcollege.co.il/Xamples/ex_synchronization.html

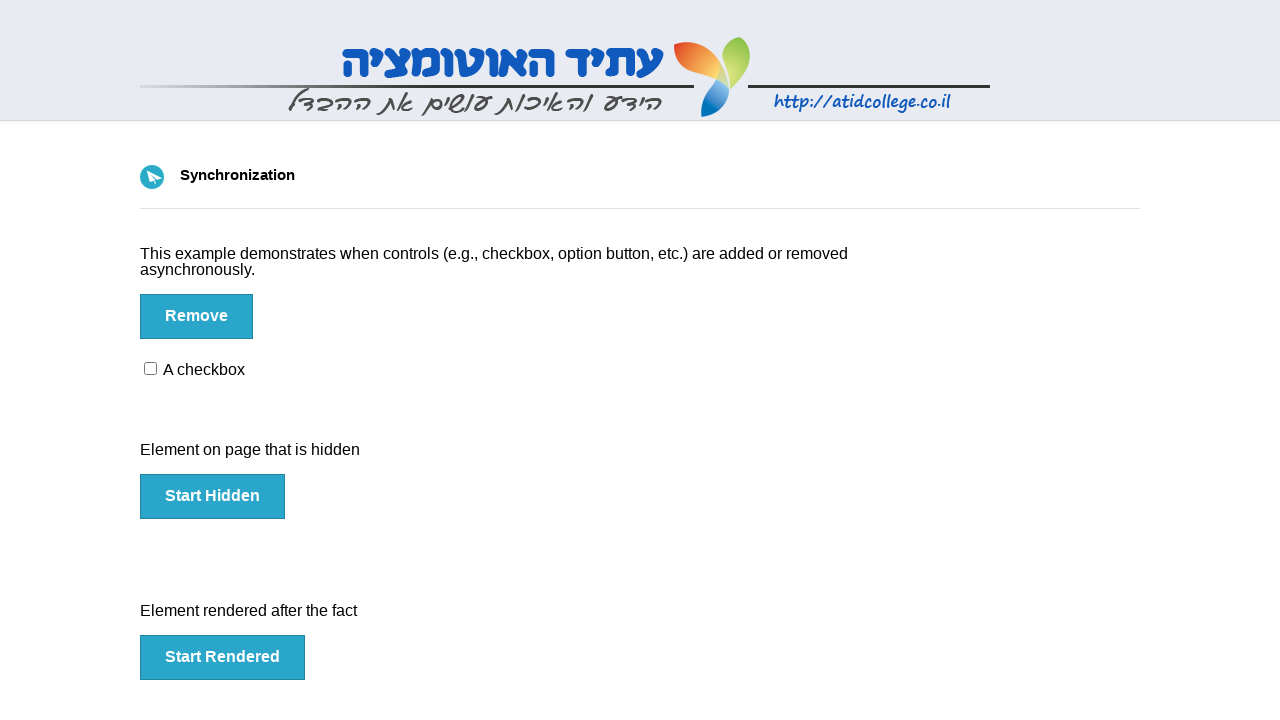

Navigated to synchronization example page
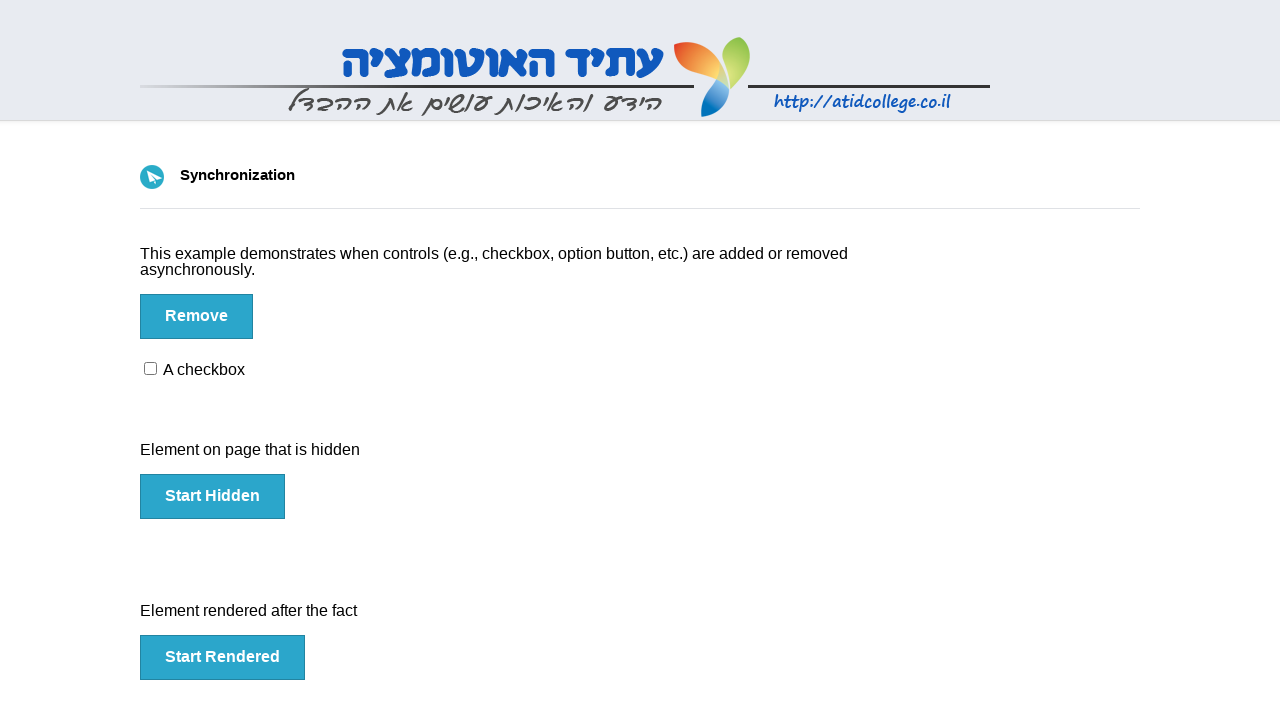

Clicked button to trigger checkbox appearance at (196, 316) on #btn
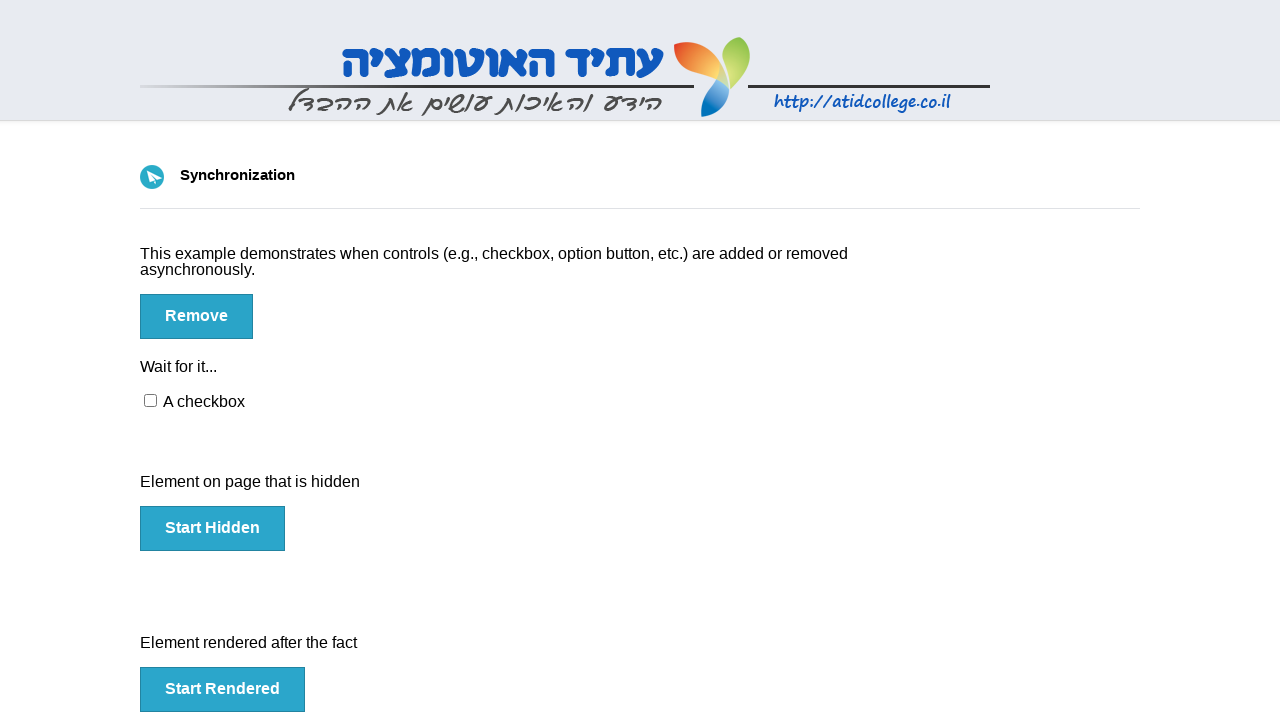

Checkbox element appeared after button click
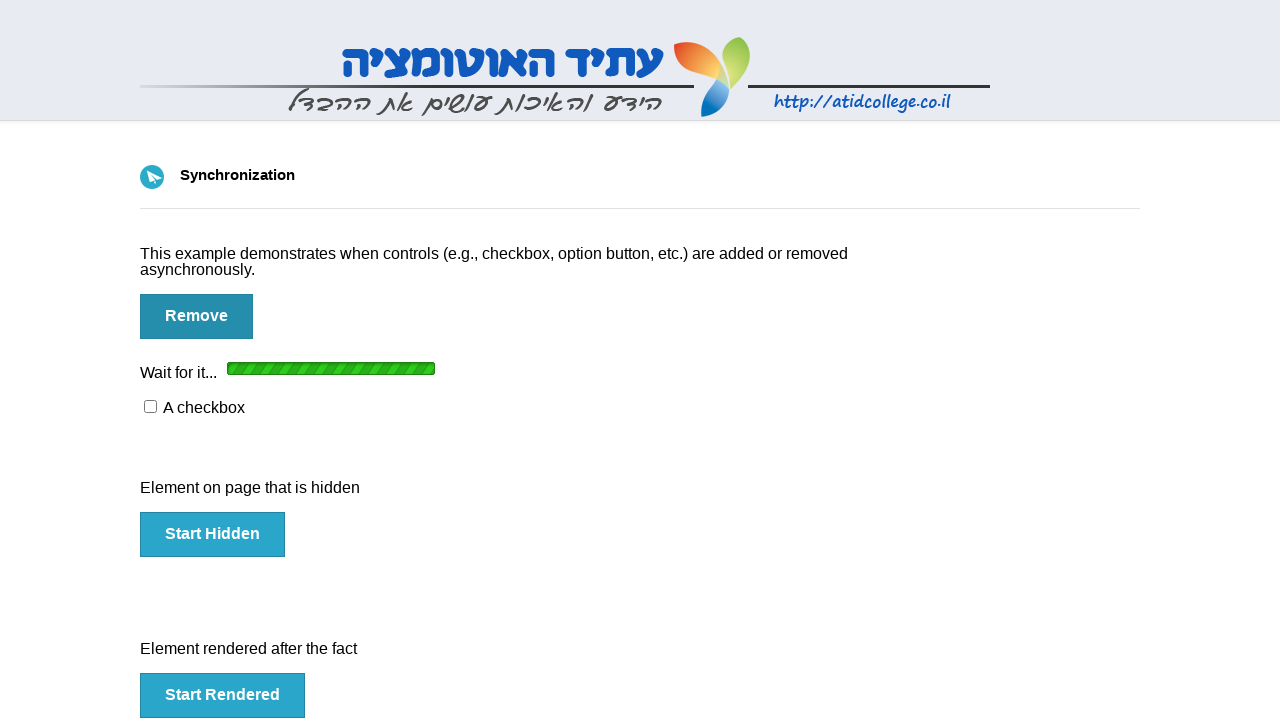

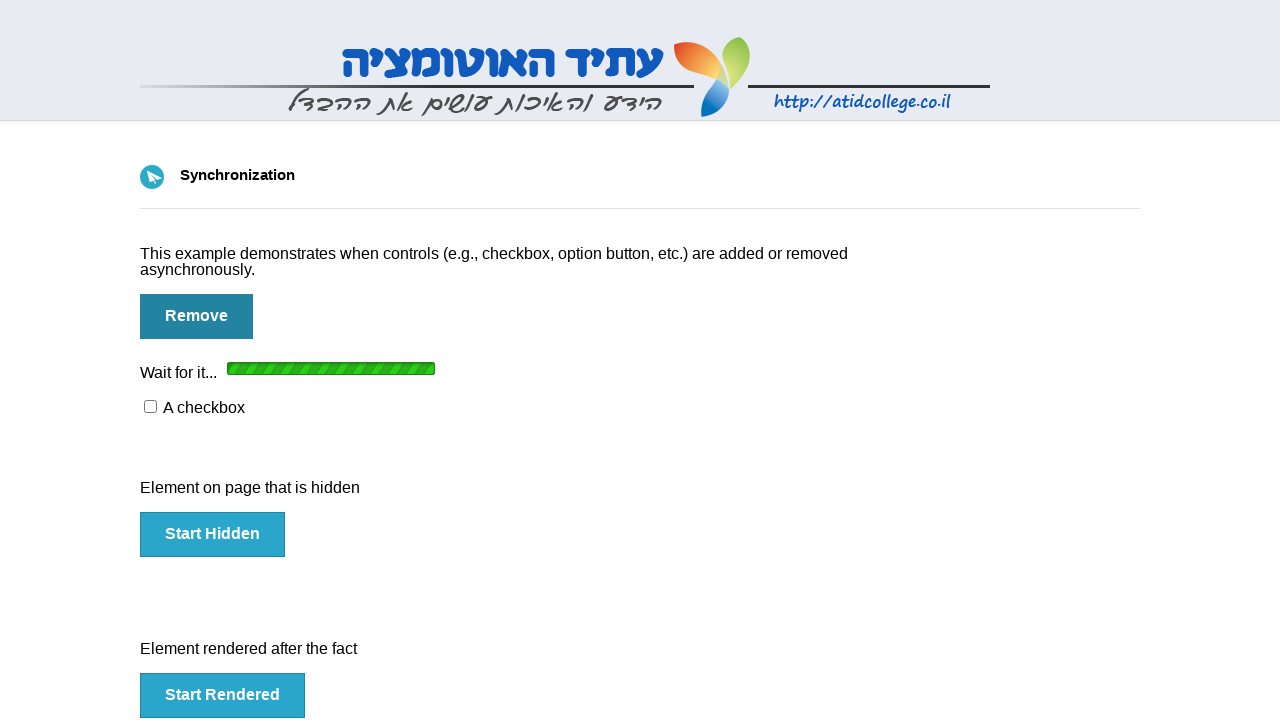